Tests JavaScript-based page scrolling on the nopcommerce registration page

Starting URL: https://demo.nopcommerce.com/register

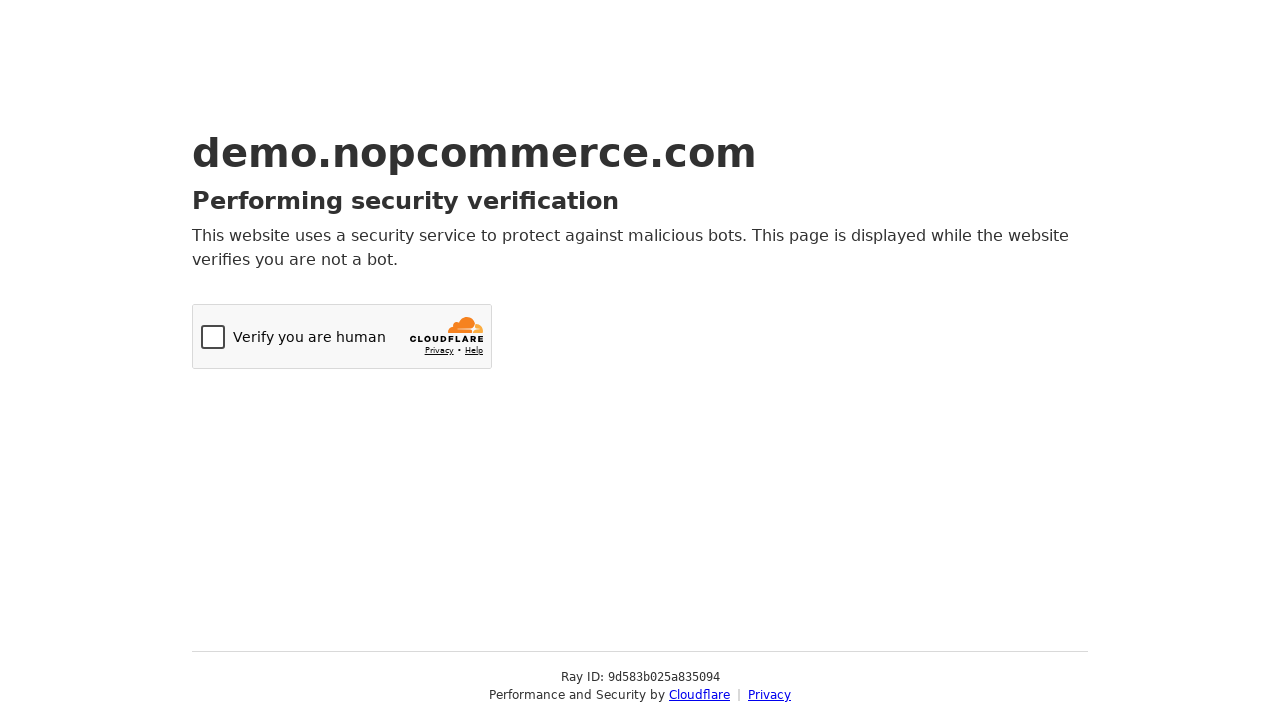

Navigated to nopcommerce registration page
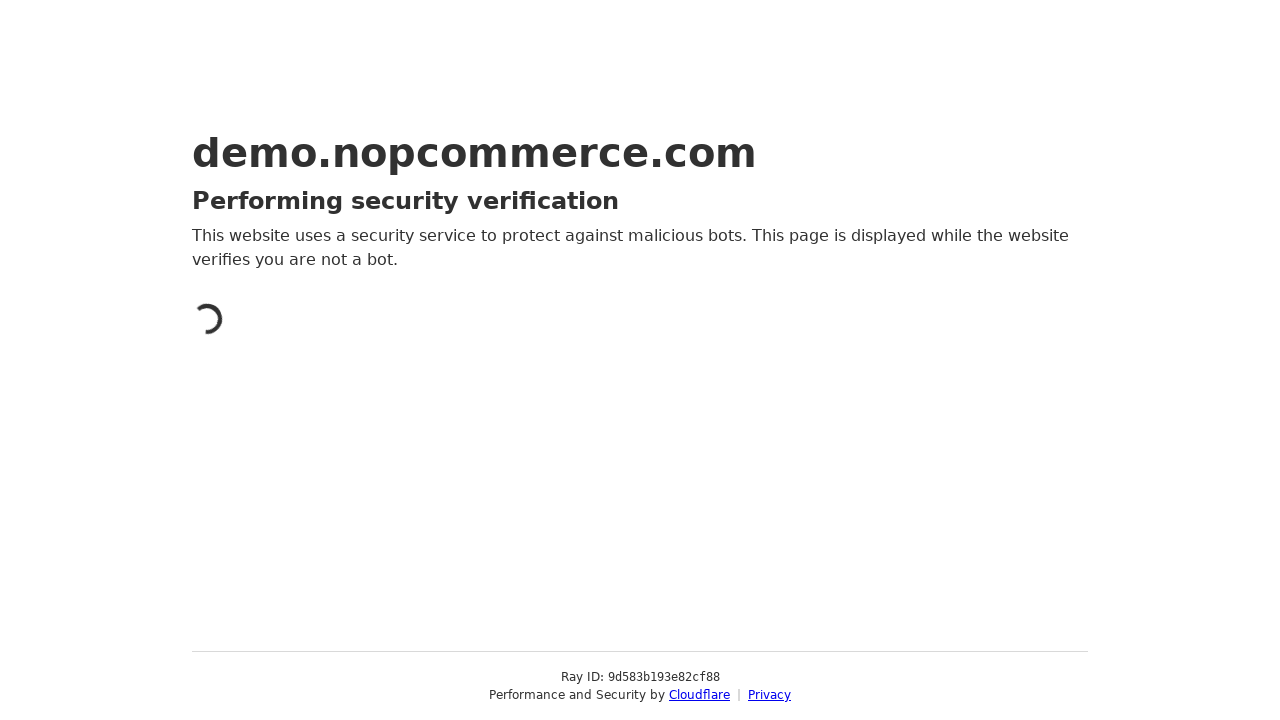

Scrolled down page by 1000 pixels using JavaScript executor
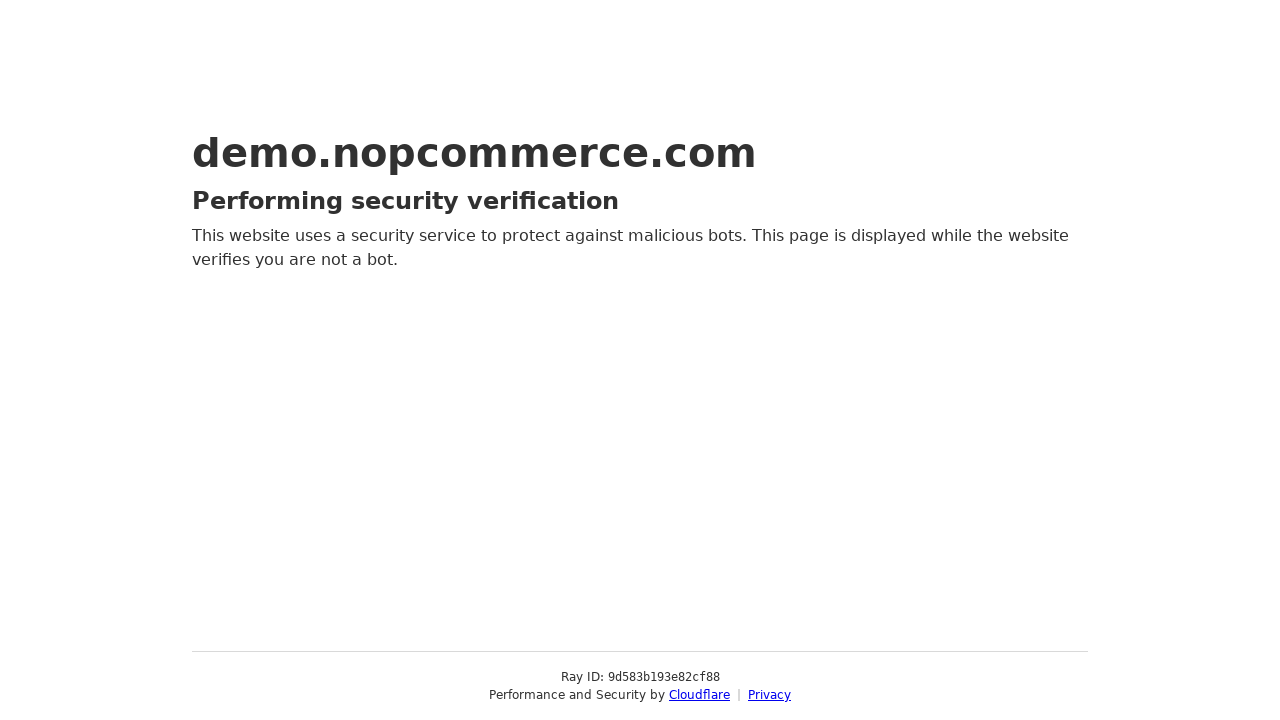

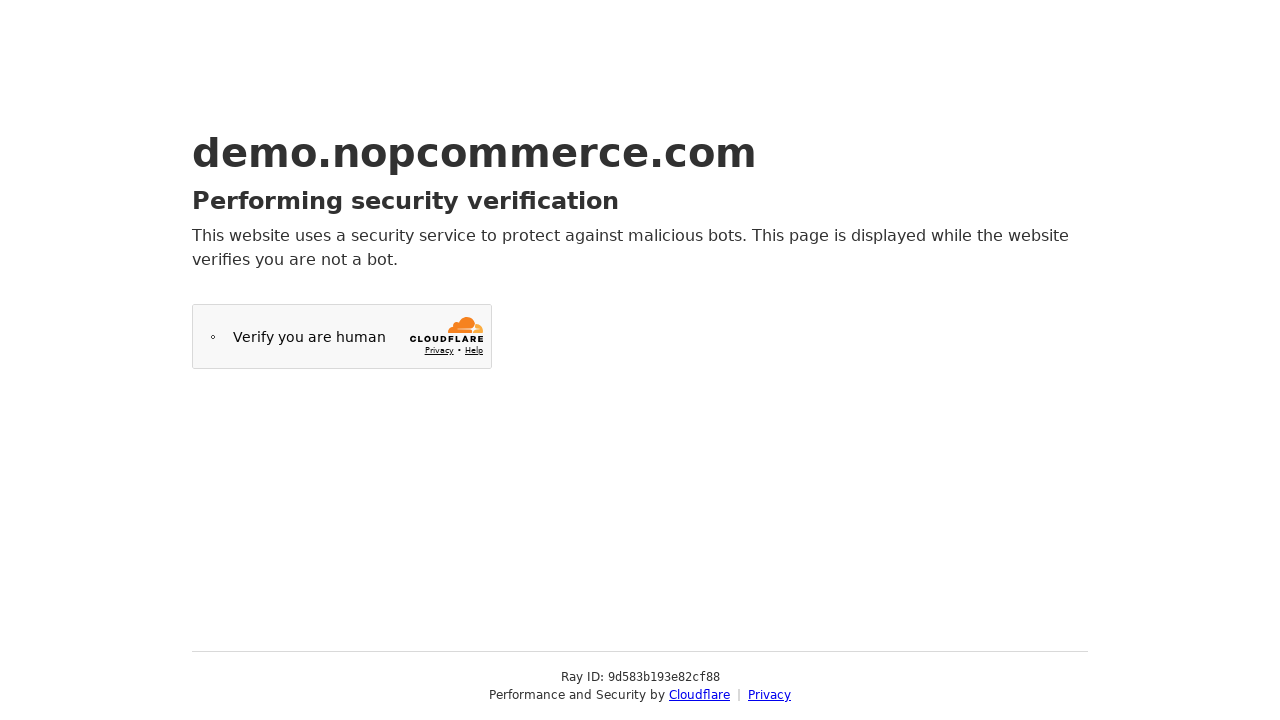